Tests the text input functionality by entering a new button name and clicking the button to verify it updates with the entered text

Starting URL: http://uitestingplayground.com/textinput

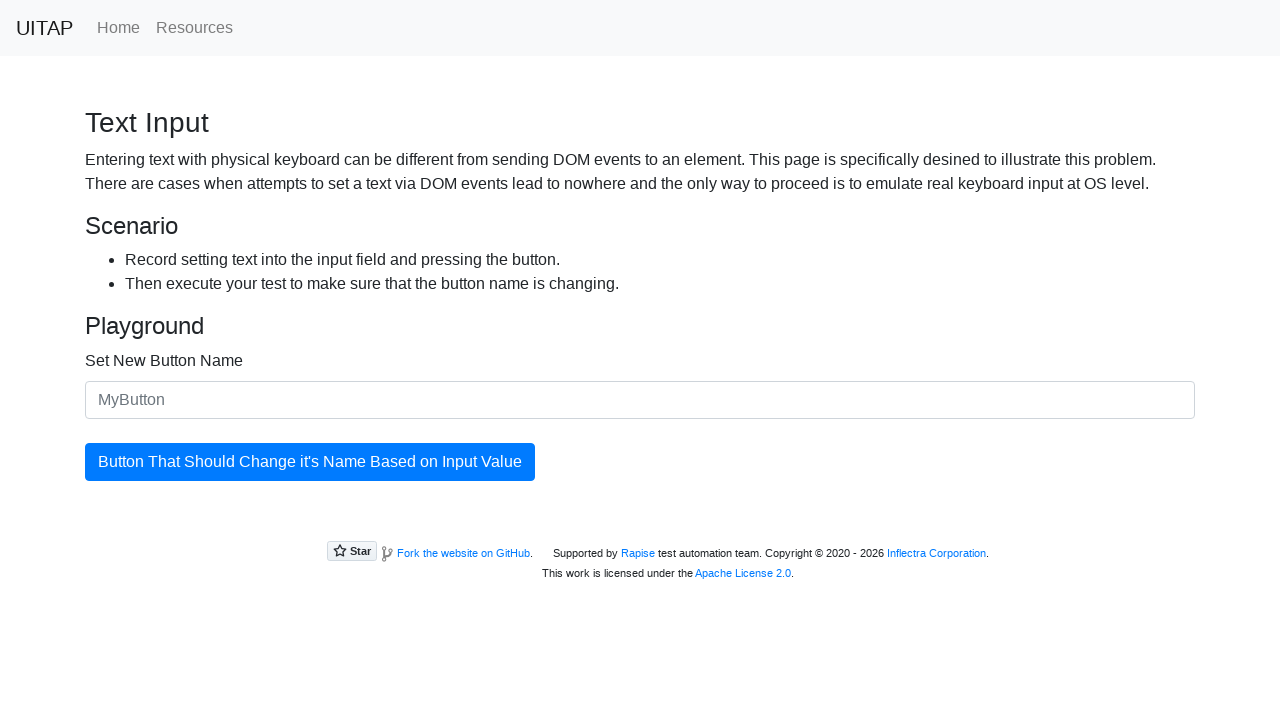

Filled text input field with new button name 'SkyPro' on input#newButtonName
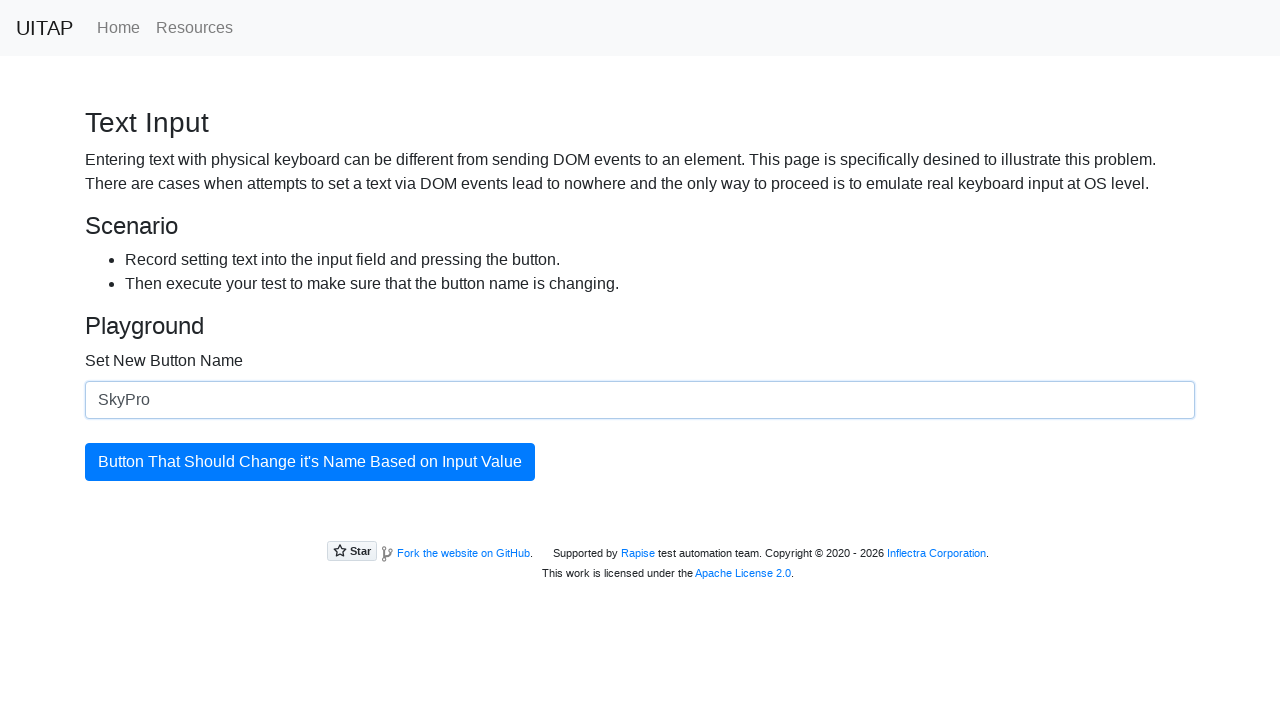

Clicked button to update with entered text at (310, 462) on div.form-group button[type='button']
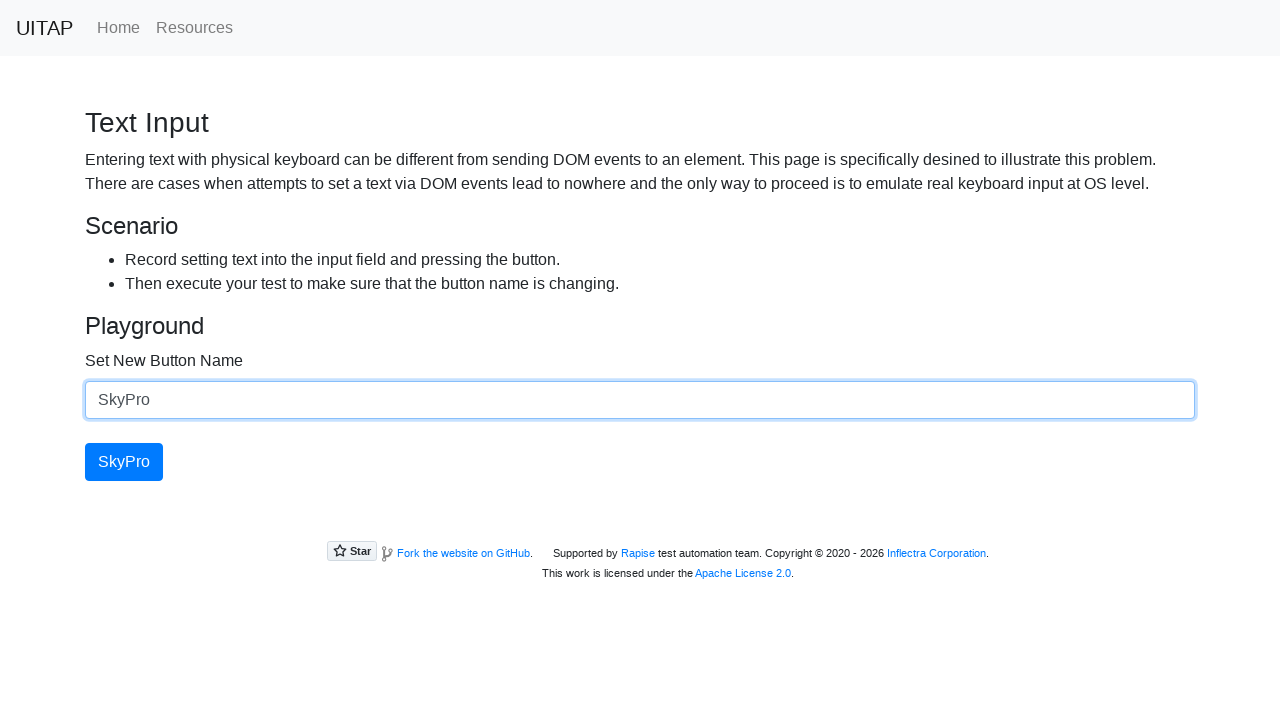

Button text updated successfully with 'SkyPro'
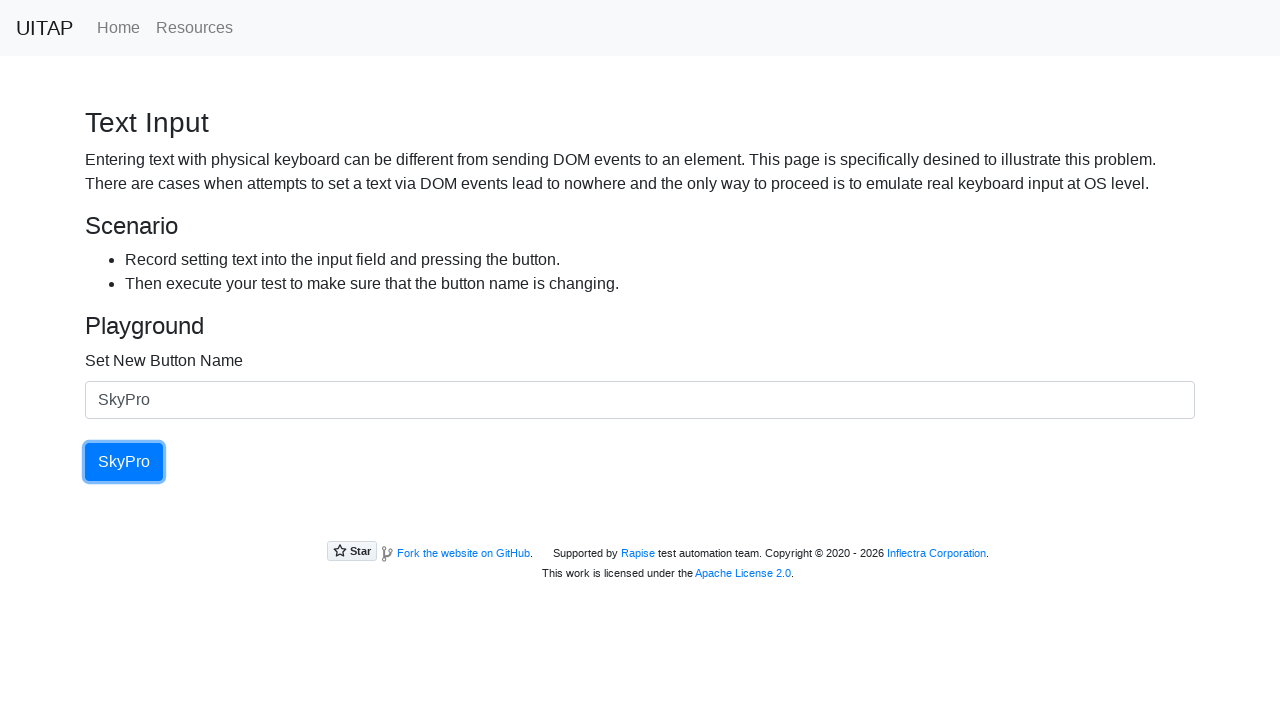

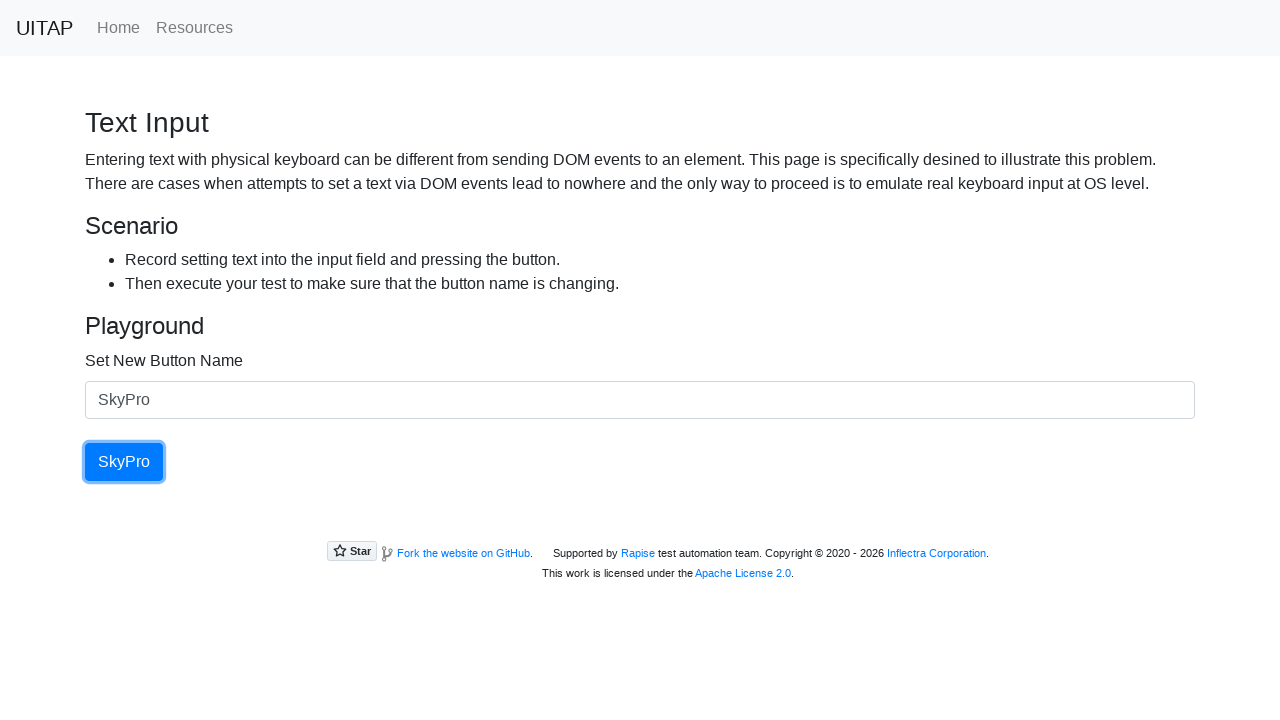